Tests multiple selection and deselection in a multi-select dropdown

Starting URL: https://www.selenium.dev/selenium/web/formSelectionPage.html

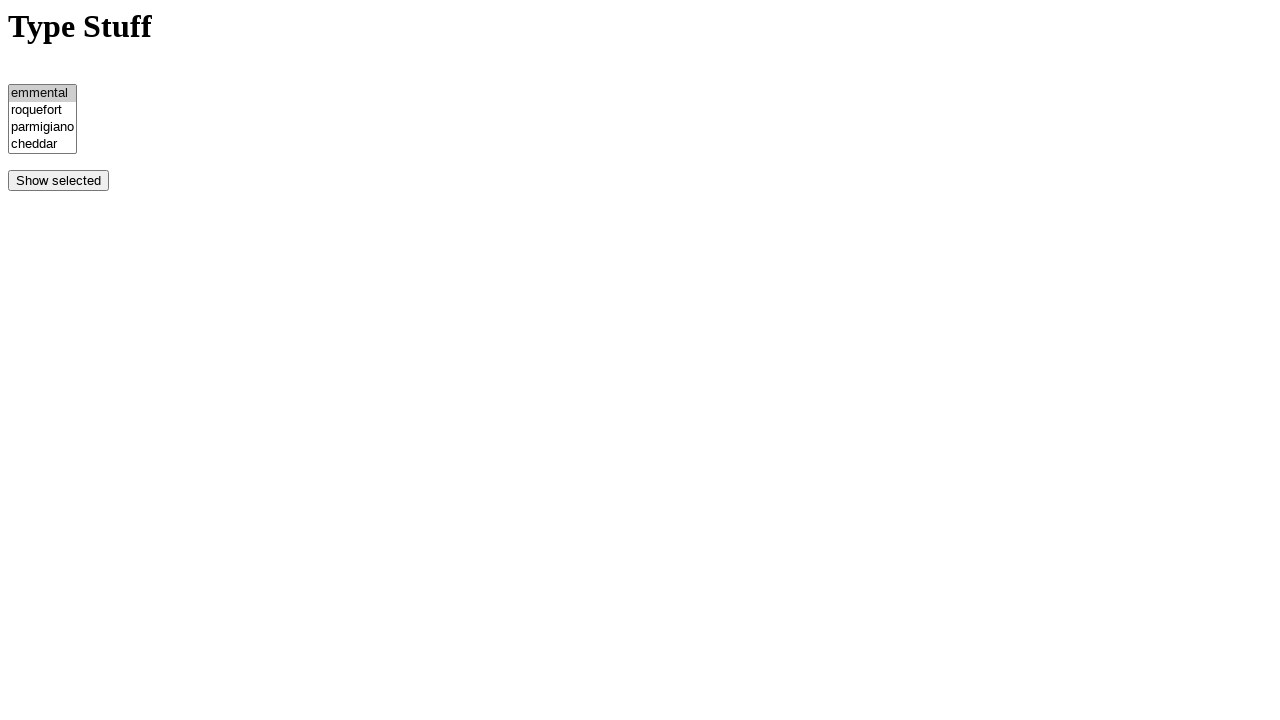

Selected first option by index in multi-select dropdown on #multi
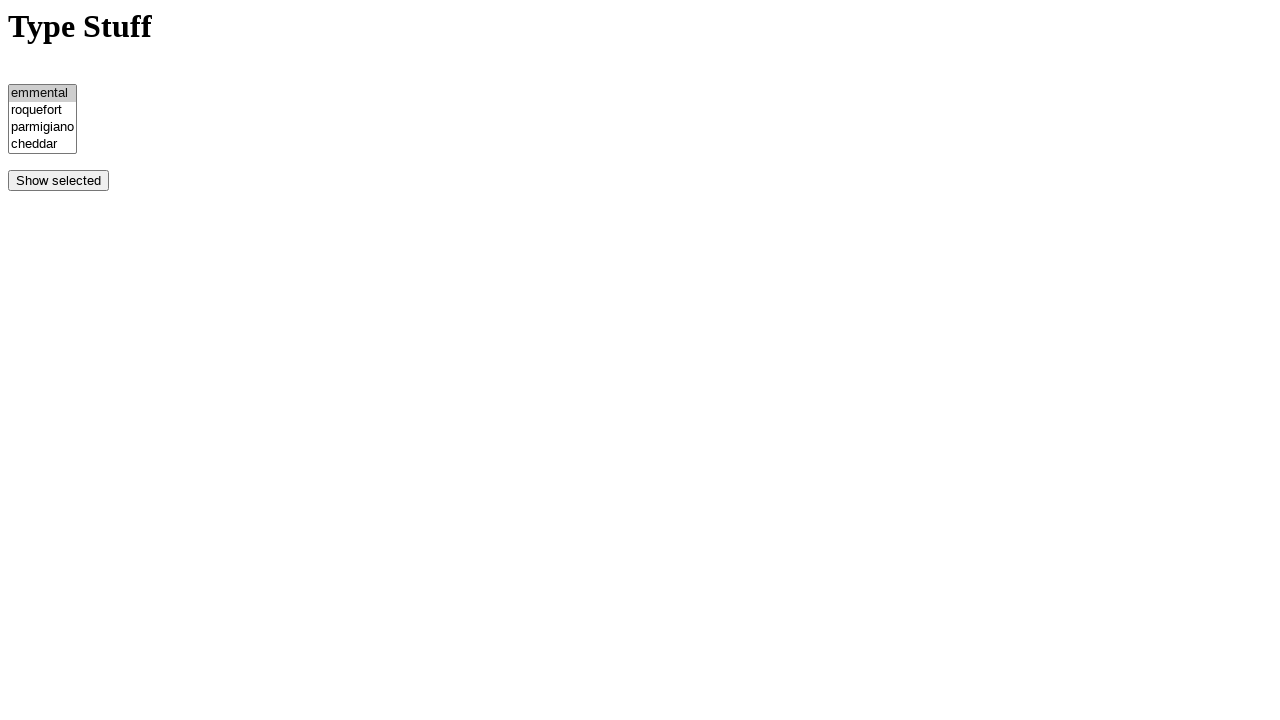

Selected second option by index in multi-select dropdown on #multi
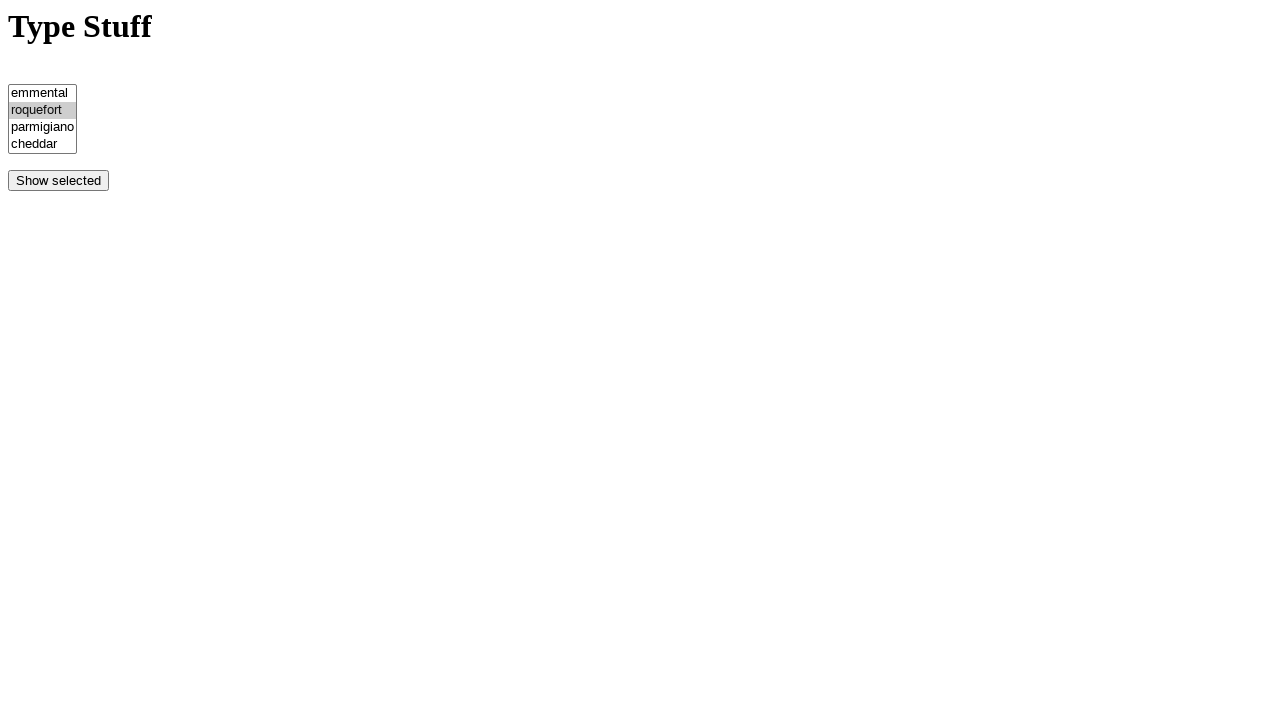

Deselected first option from multi-select dropdown
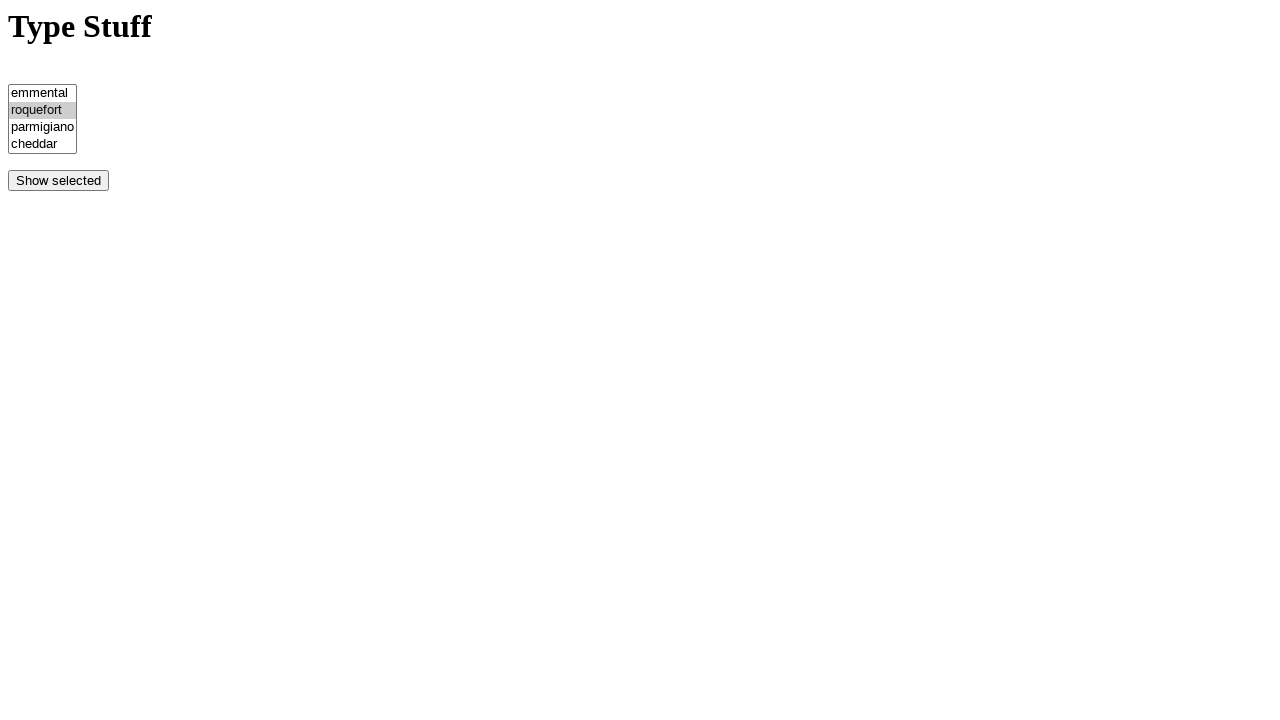

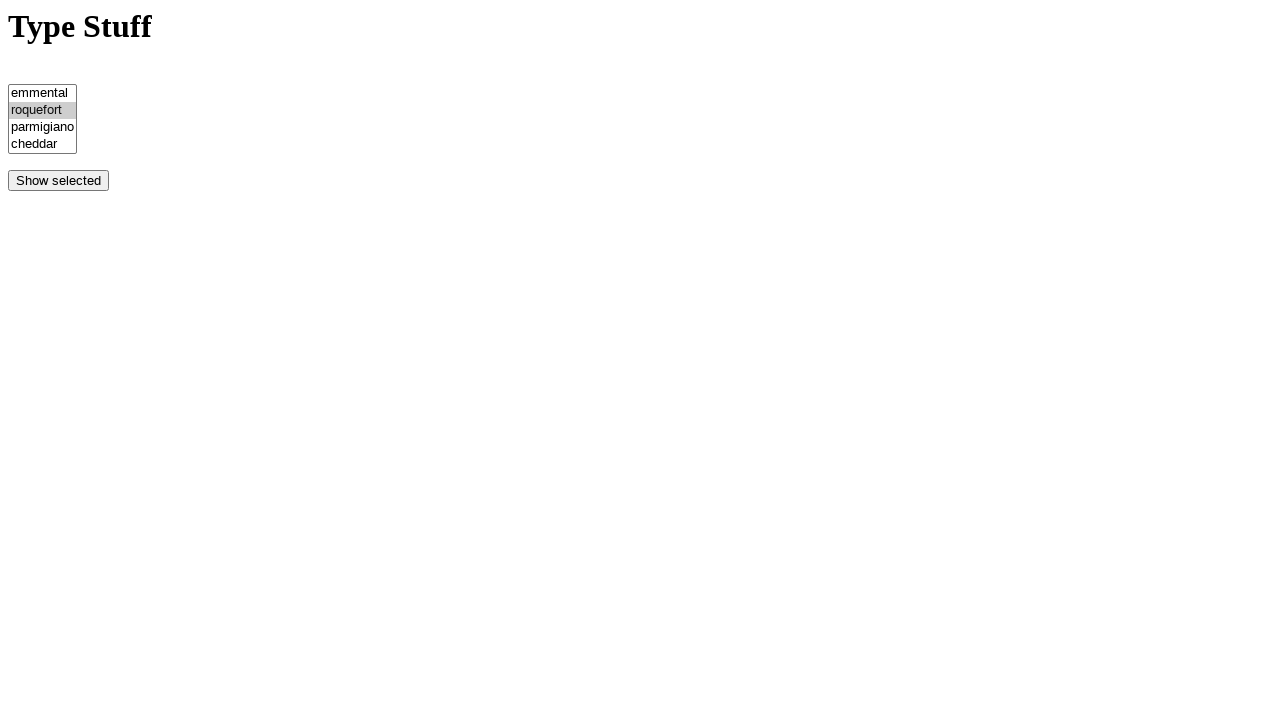